Tests registration form validation with invalid phone number length - submits the form with a phone number shorter than required and verifies the phone validation error is displayed.

Starting URL: https://alada.vn/tai-khoan/dang-ky.html

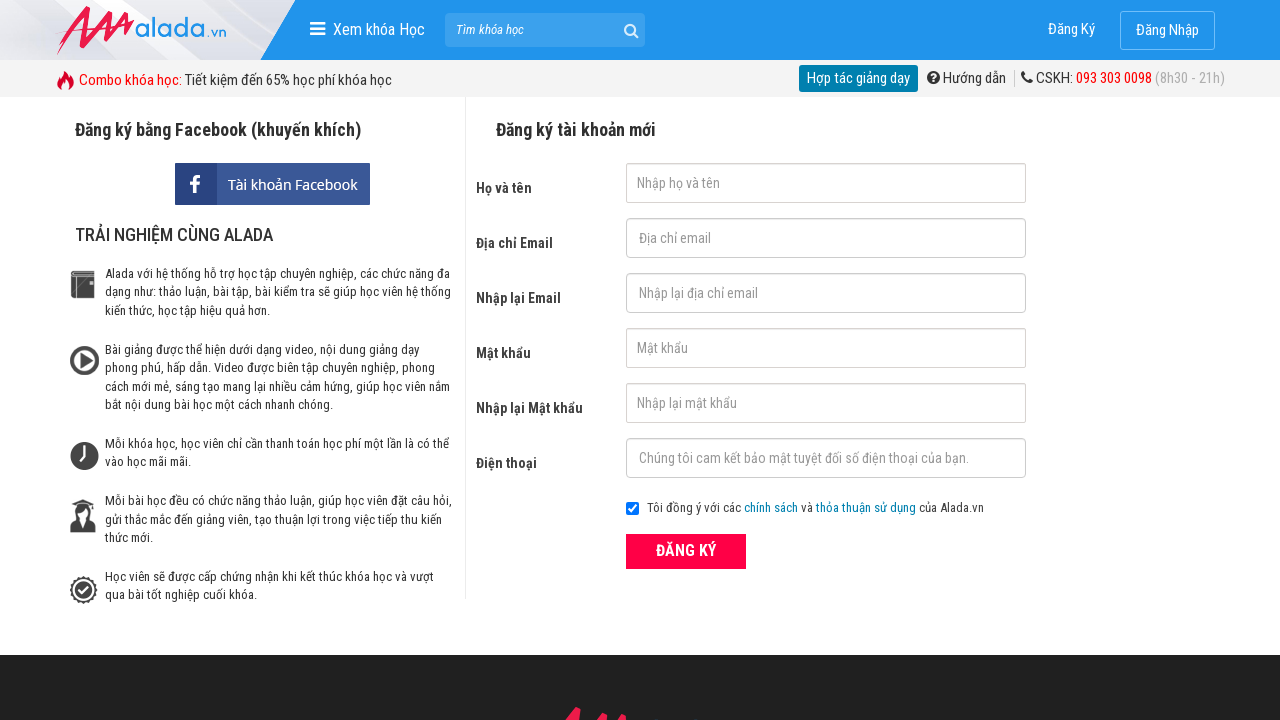

Filled first name field with 'Trang Phi' on #txtFirstname
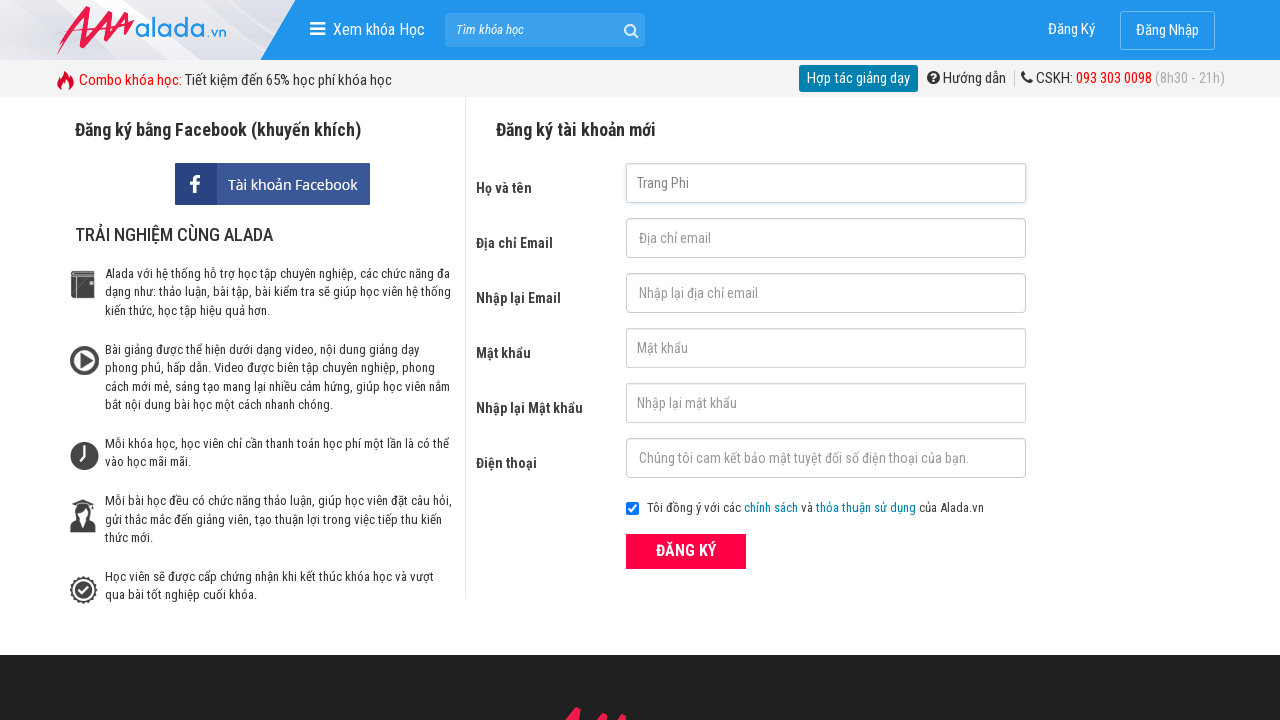

Filled email field with 'TrangPhi@gmail.com' on #txtEmail
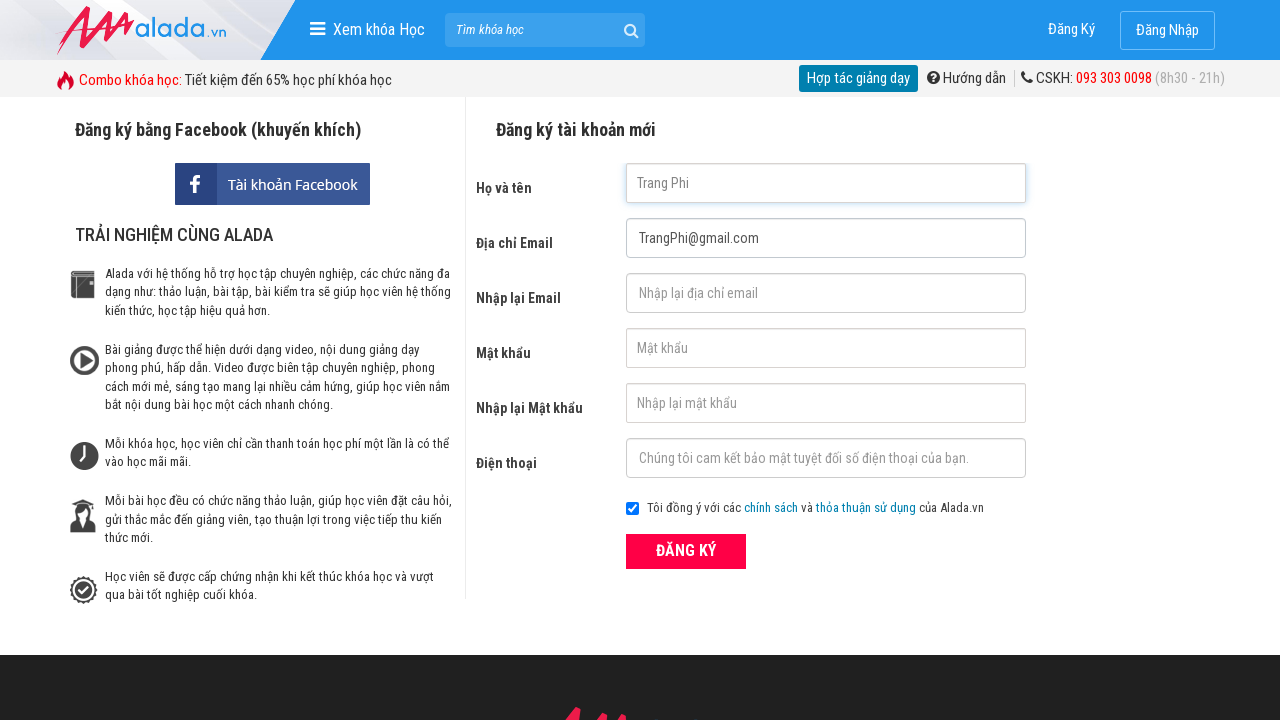

Filled confirm email field with 'TrangPhi@1996@' on #txtCEmail
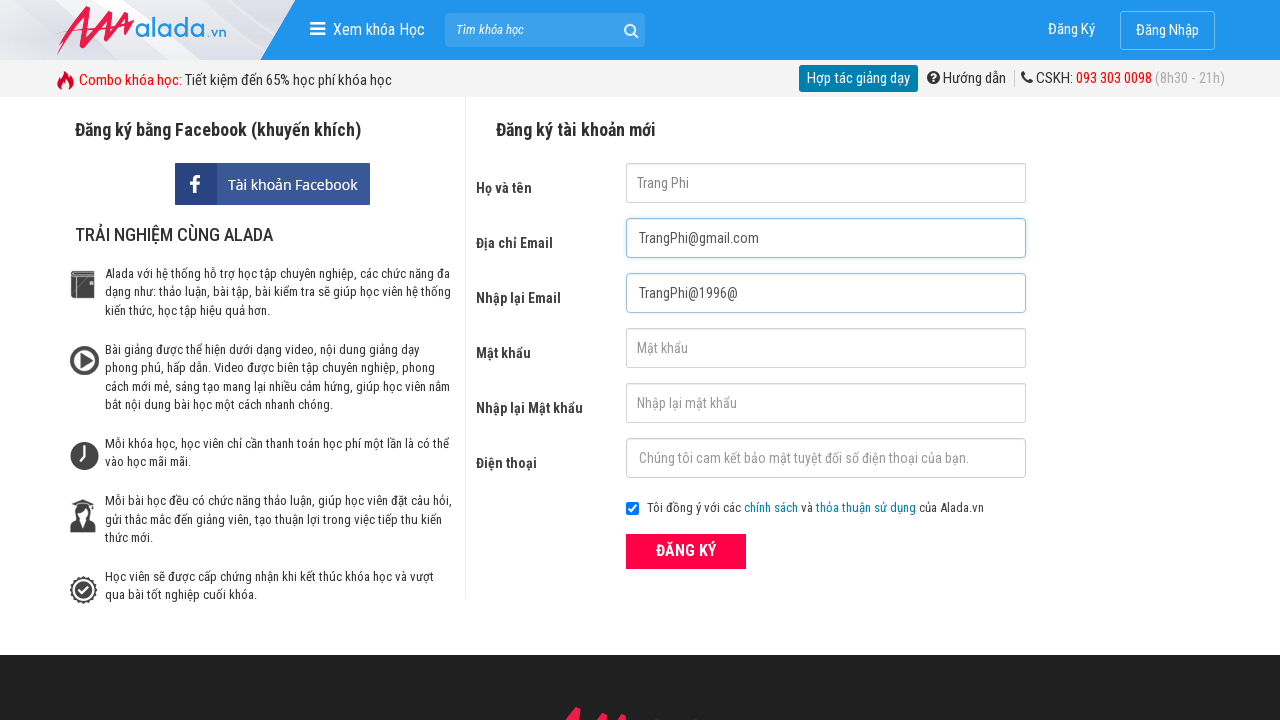

Filled password field with '123456' on #txtPassword
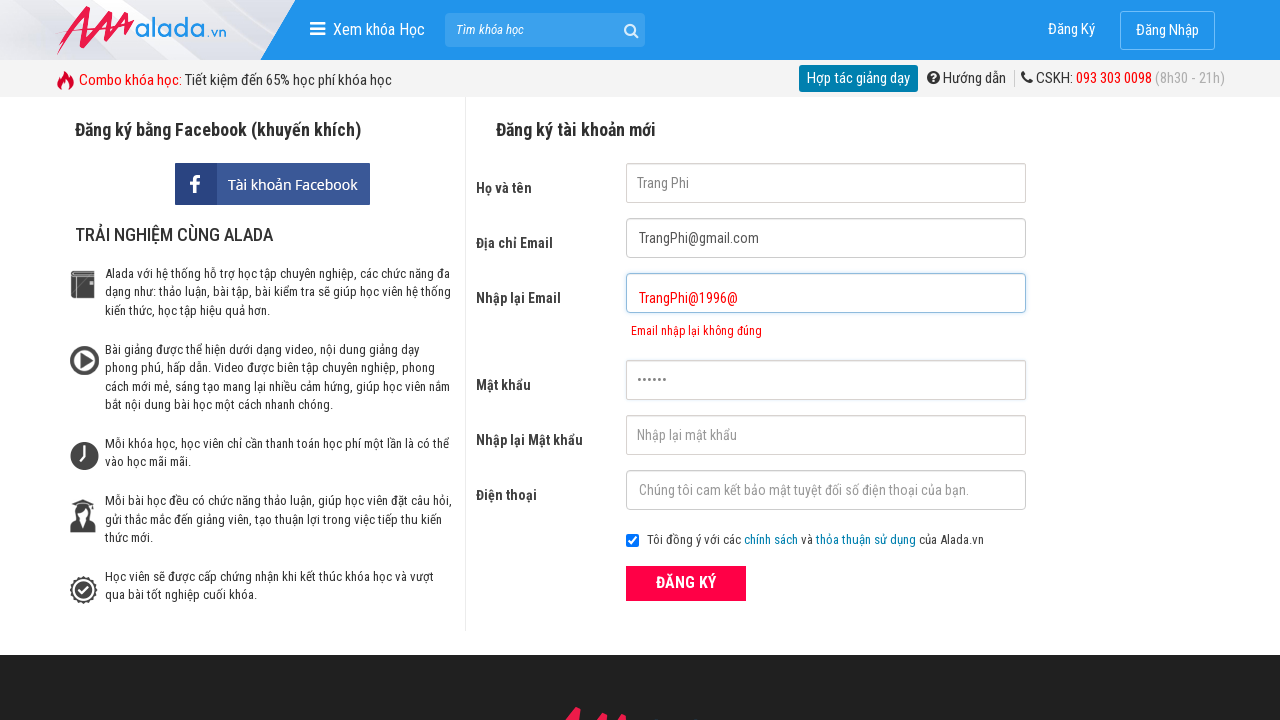

Filled confirm password field with '124566' on #txtCPassword
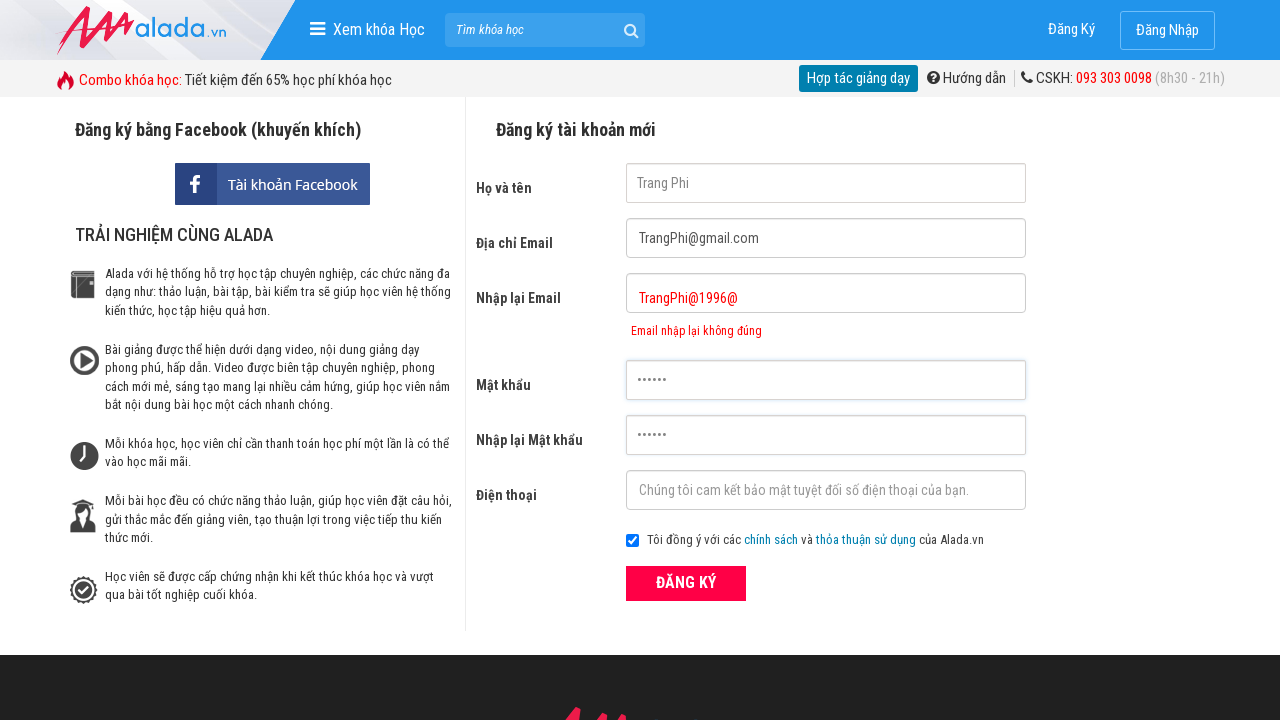

Filled phone field with invalid phone number '01234567' (too short) on #txtPhone
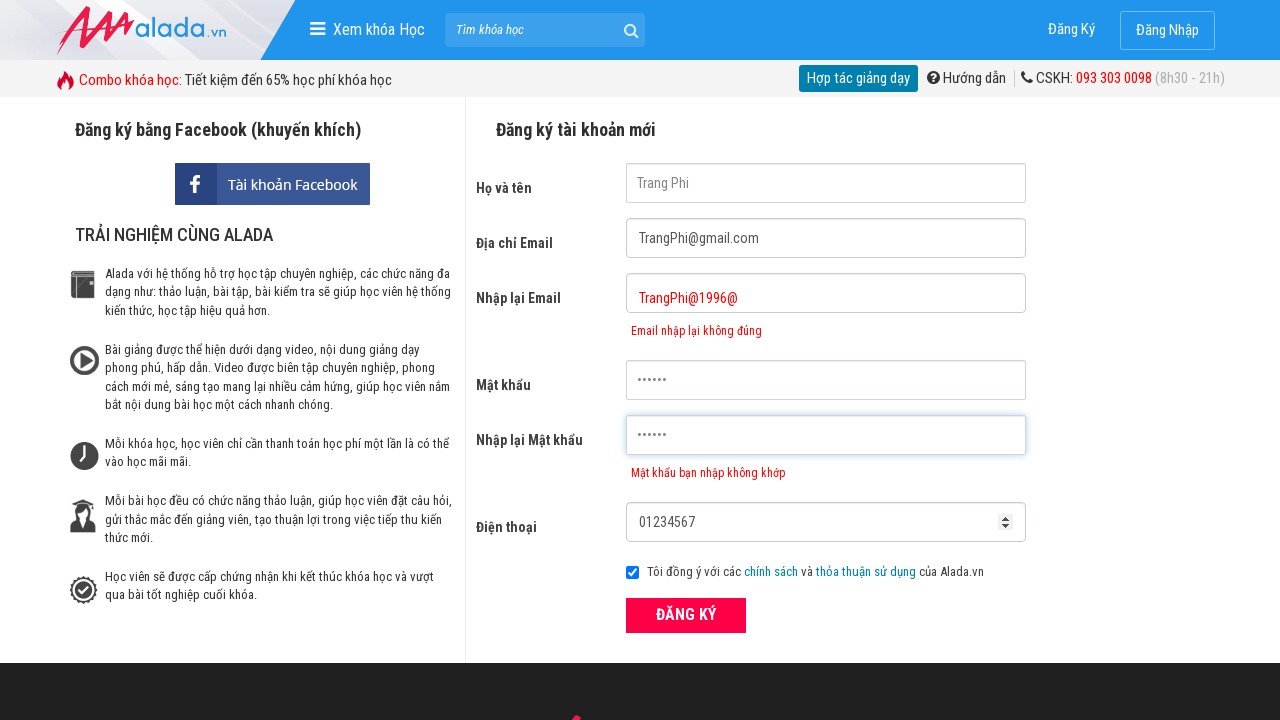

Clicked ĐĂNG KÝ (Register) button to submit form at (686, 615) on xpath=//div[@class='form frmRegister']//button[text()='ĐĂNG KÝ']
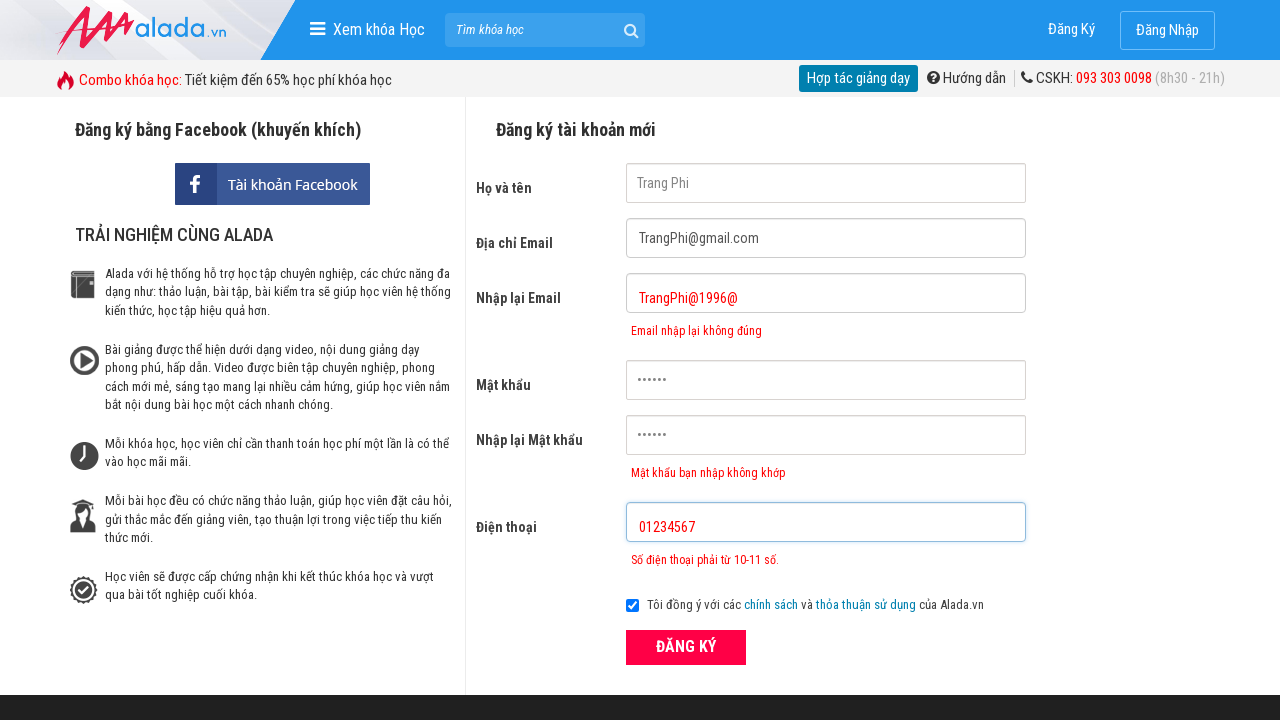

Phone validation error message appeared
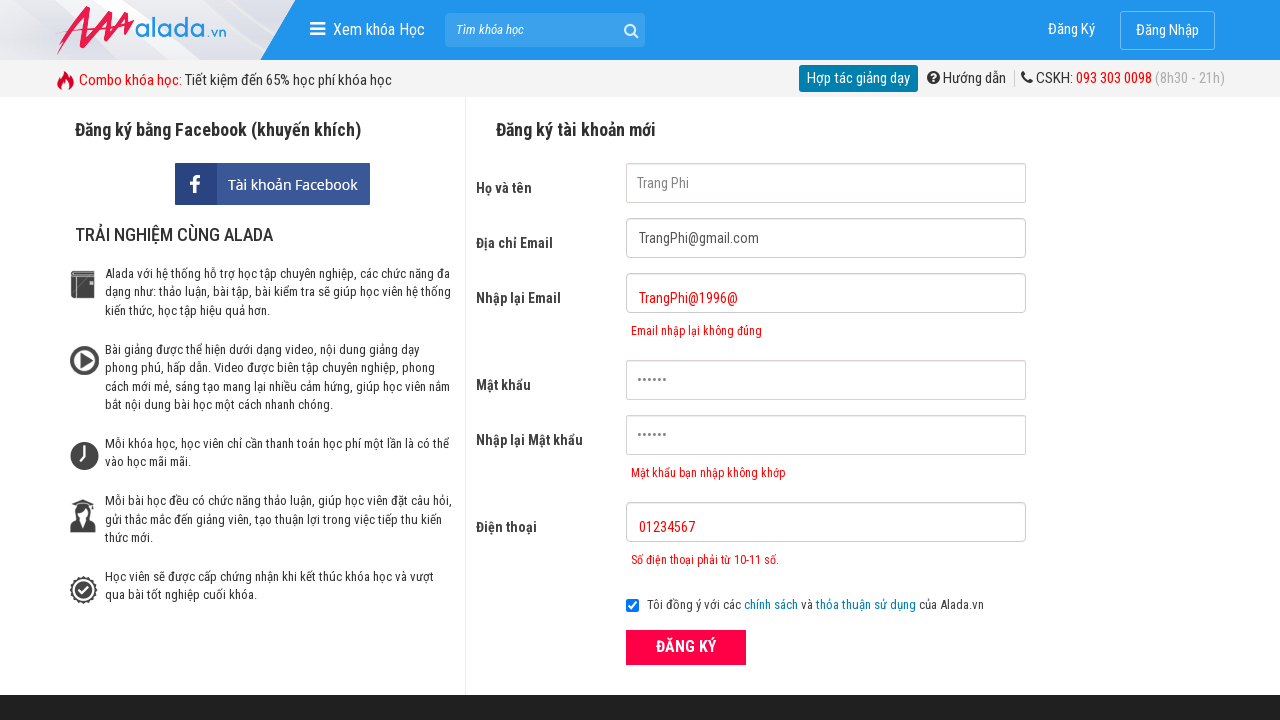

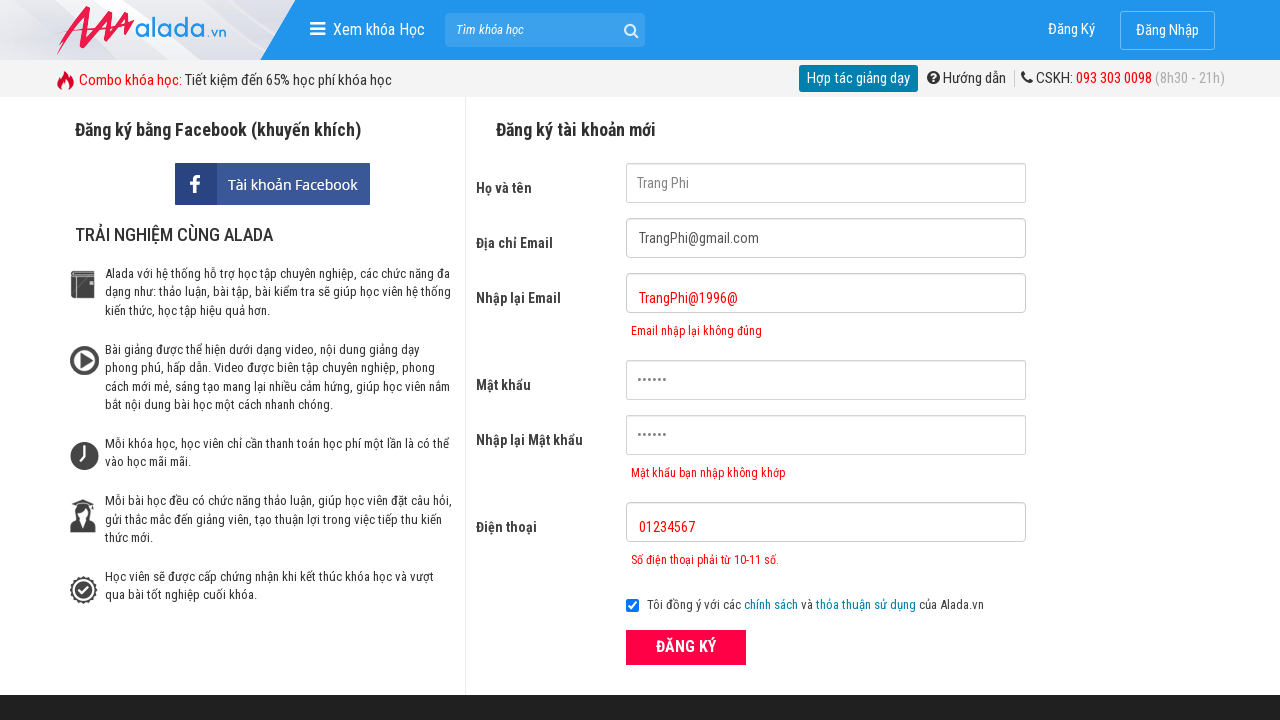